Tests that other controls are hidden when editing a todo item.

Starting URL: https://demo.playwright.dev/todomvc

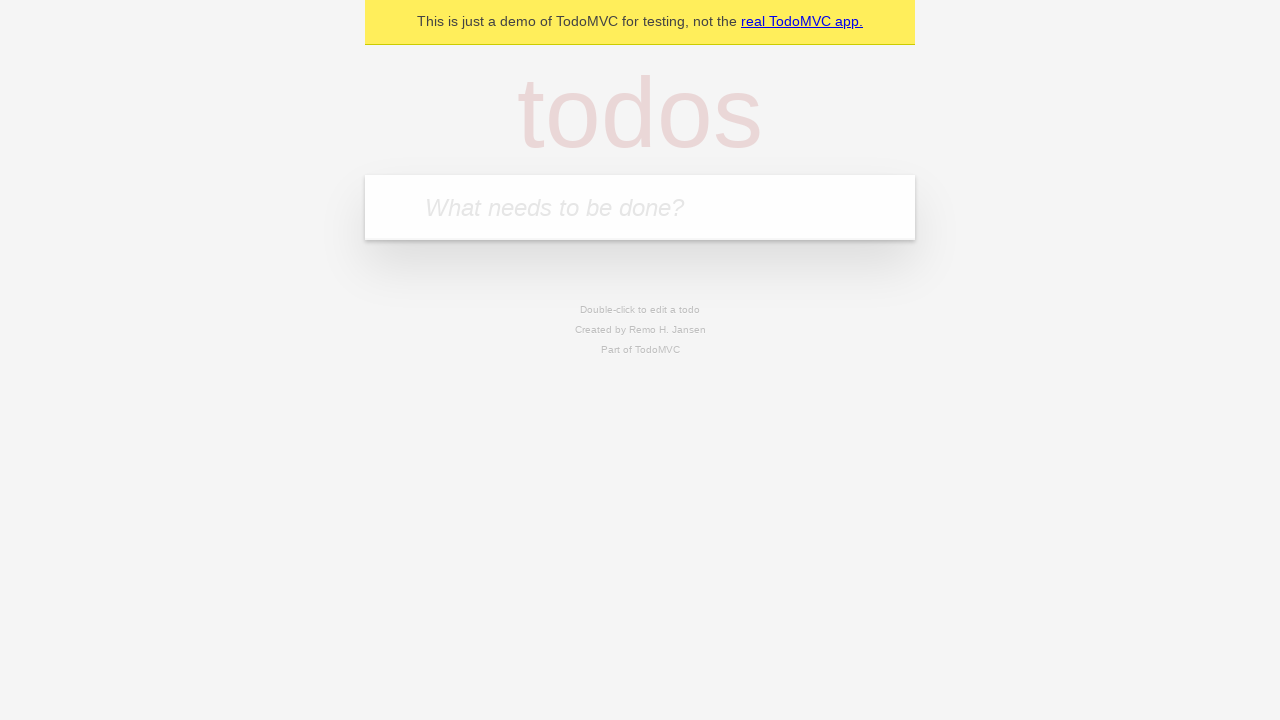

Filled input field with 'buy some cheese' on internal:attr=[placeholder="What needs to be done?"i]
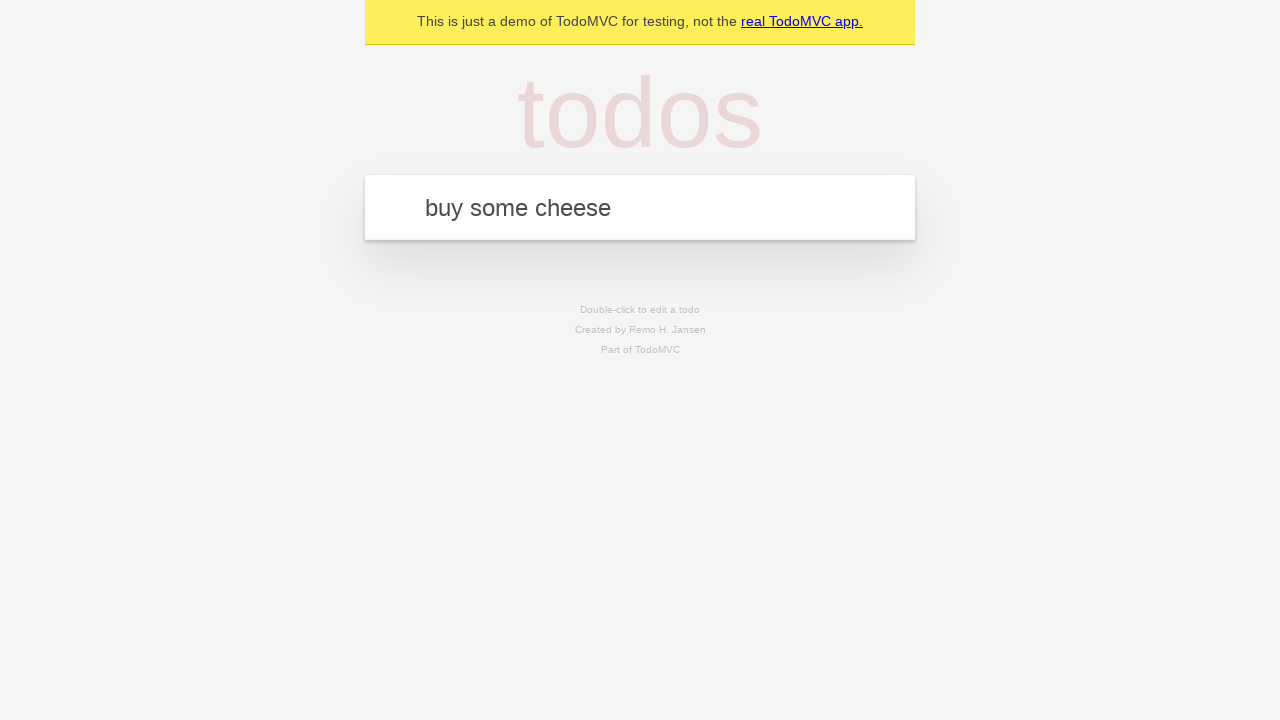

Pressed Enter to create first todo item on internal:attr=[placeholder="What needs to be done?"i]
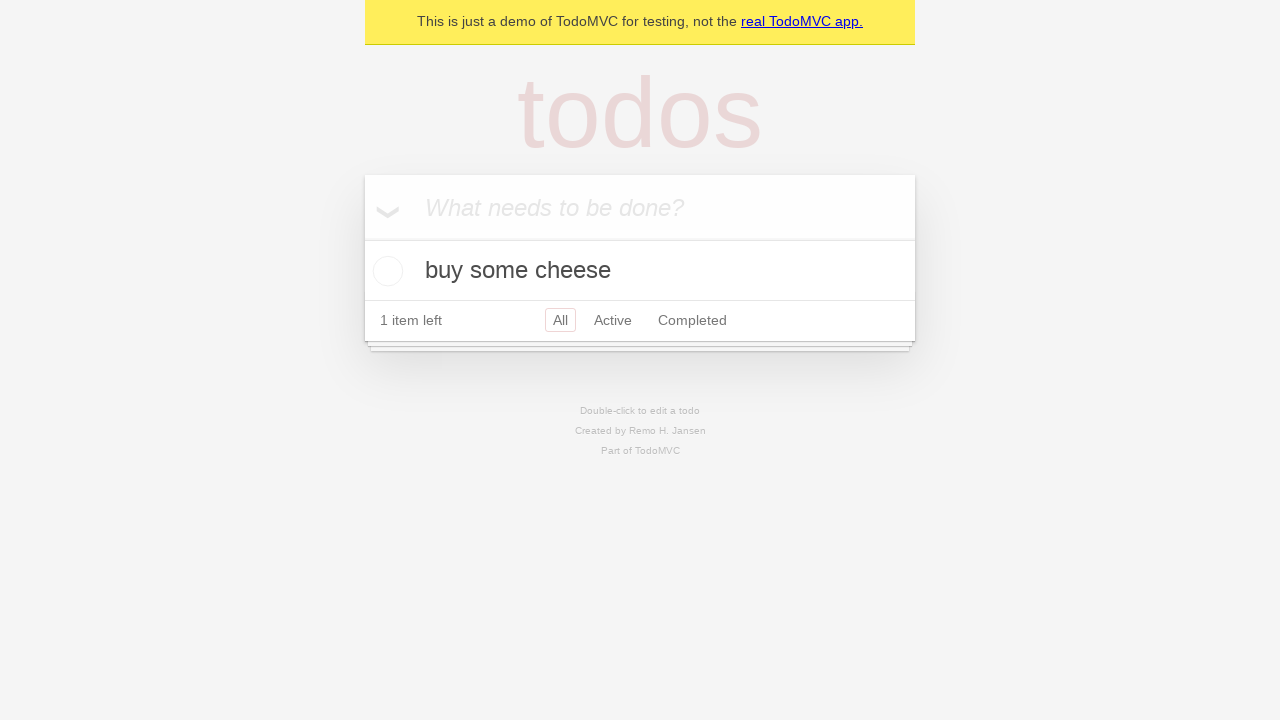

Filled input field with 'feed the cat' on internal:attr=[placeholder="What needs to be done?"i]
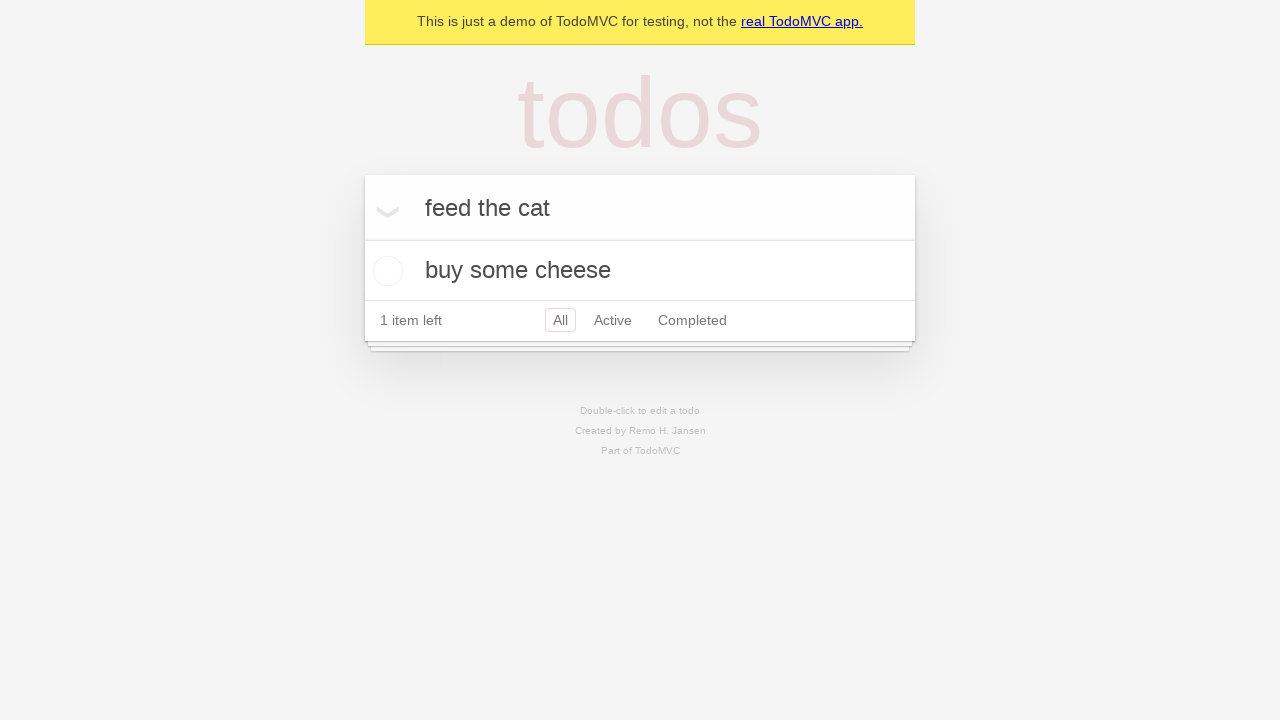

Pressed Enter to create second todo item on internal:attr=[placeholder="What needs to be done?"i]
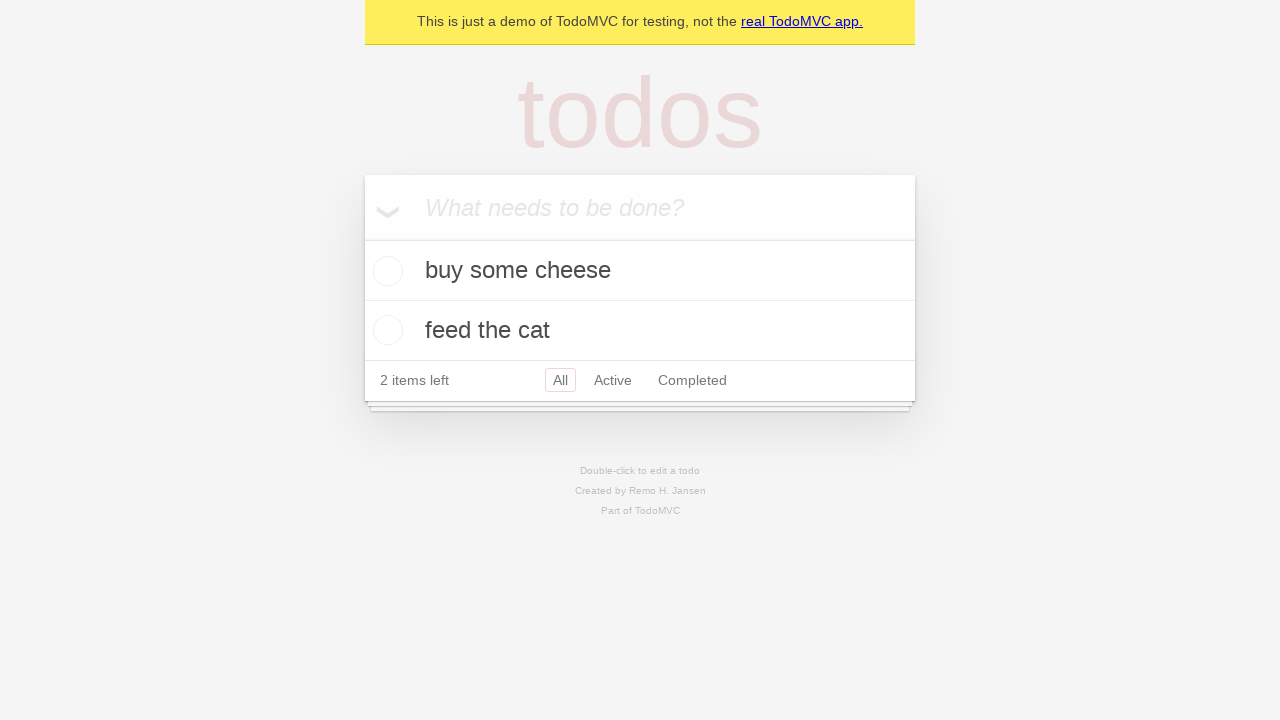

Filled input field with 'book a doctors appointment' on internal:attr=[placeholder="What needs to be done?"i]
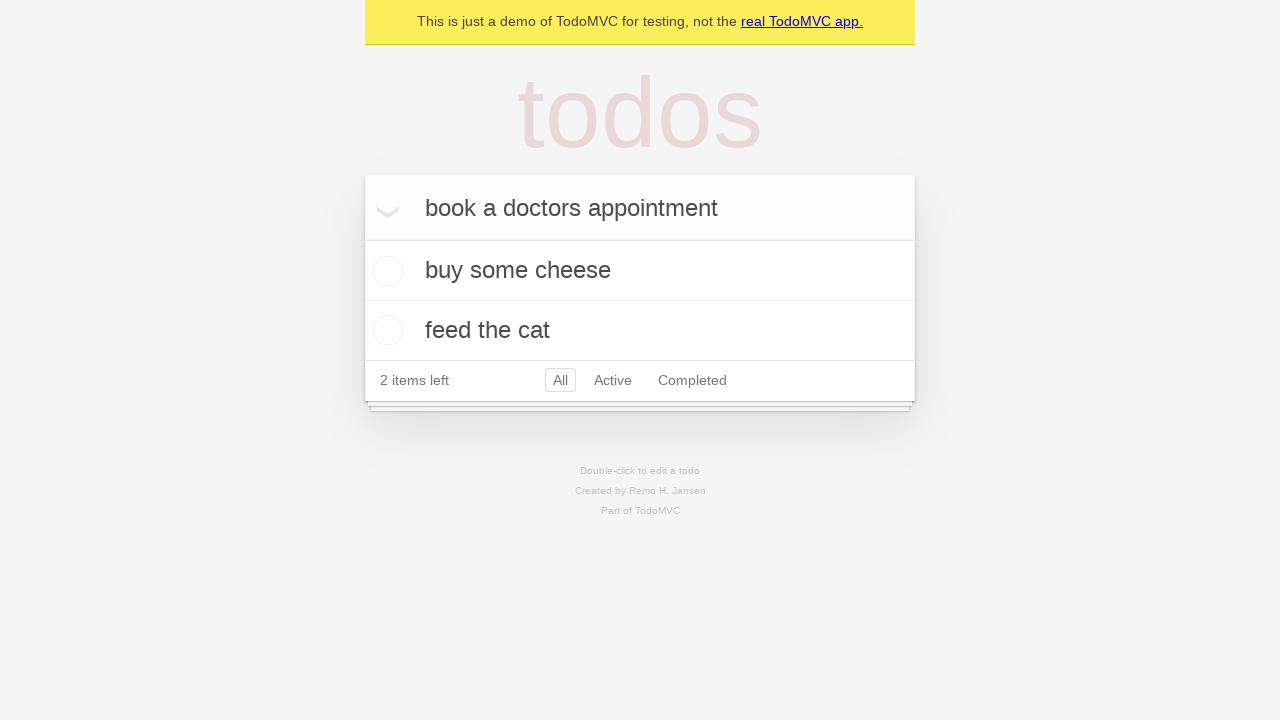

Pressed Enter to create third todo item on internal:attr=[placeholder="What needs to be done?"i]
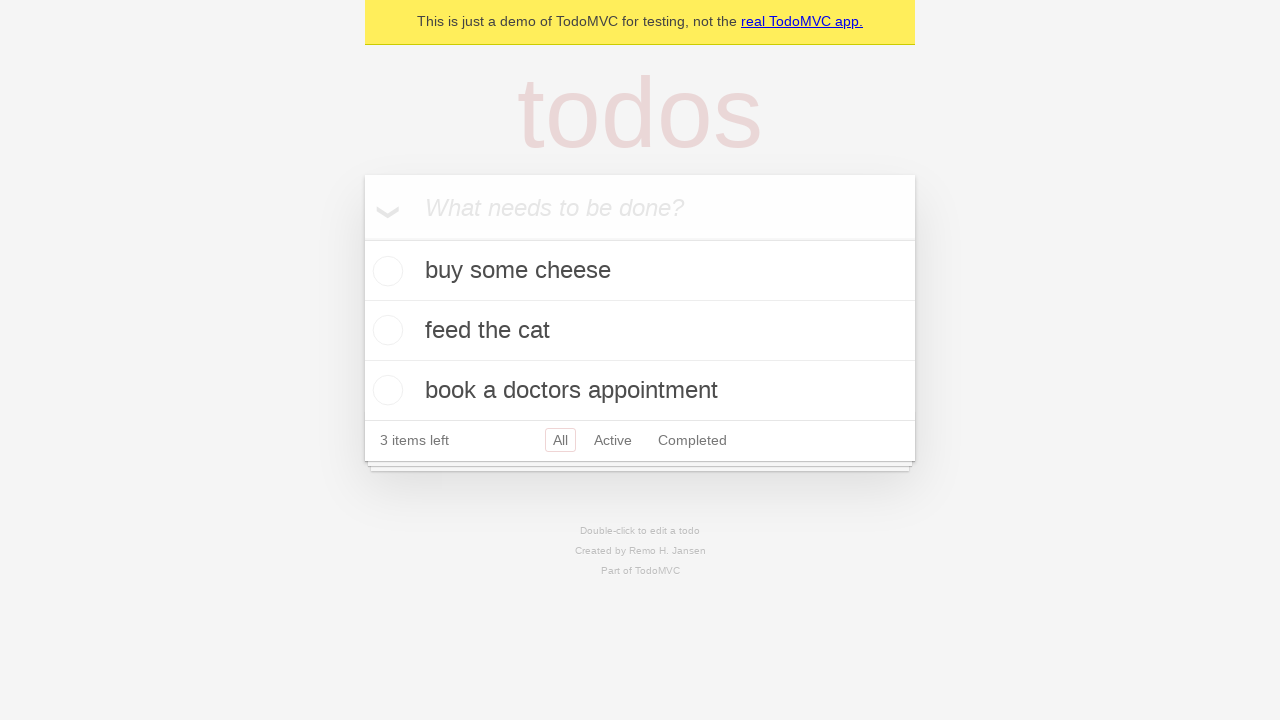

Double-clicked second todo item to enter edit mode at (640, 331) on internal:testid=[data-testid="todo-item"s] >> nth=1
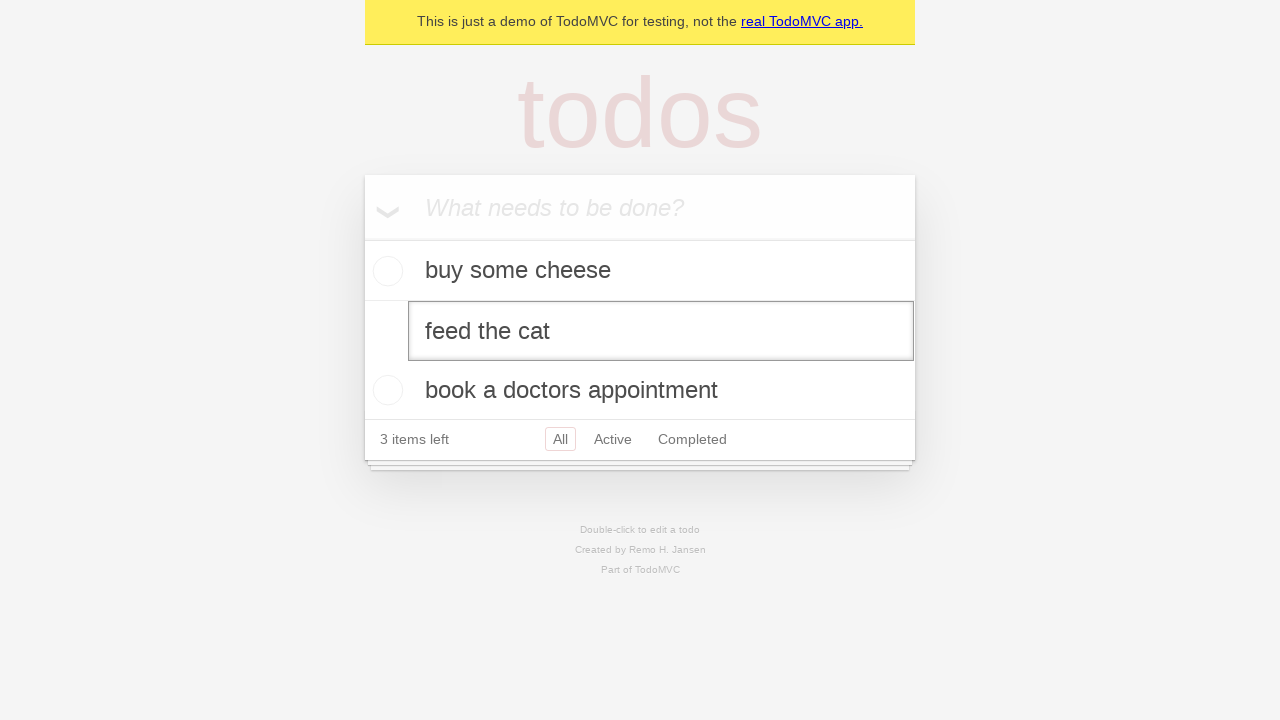

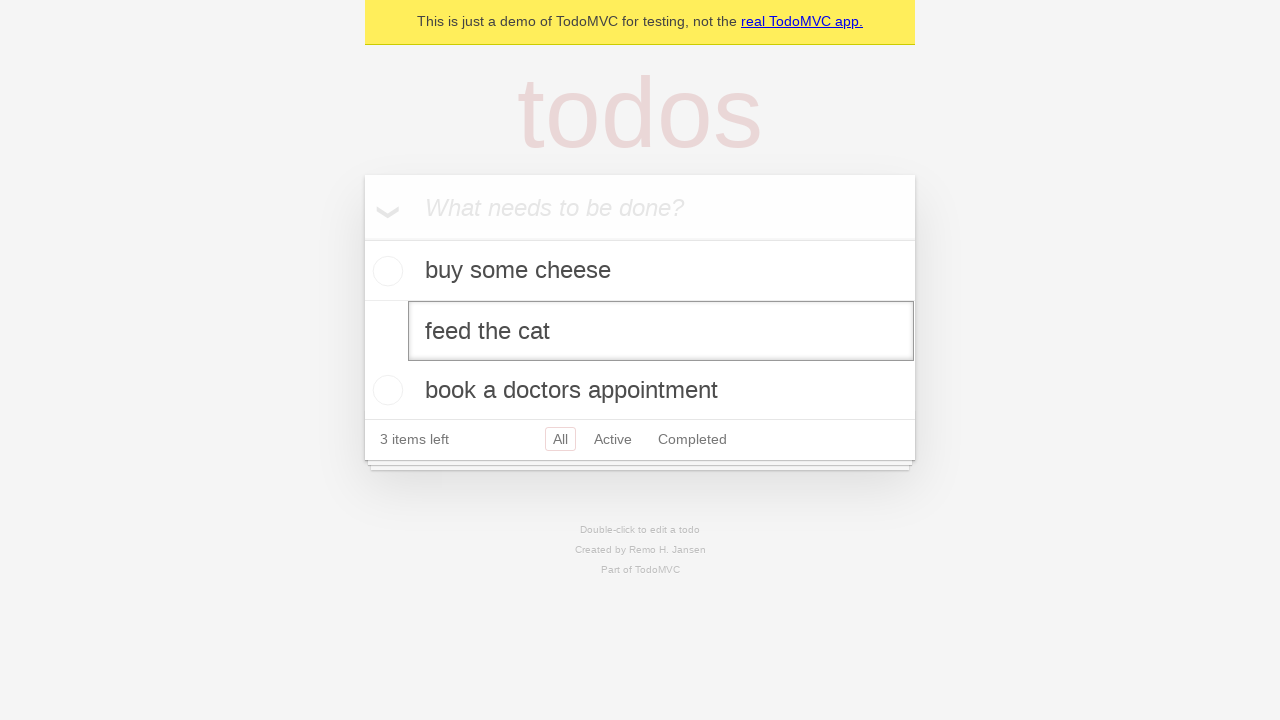